Tests form interaction by selecting radio buttons and checkboxes on a basic HTML form test page

Starting URL: https://testpages.herokuapp.com/styled/basic-html-form-test.html

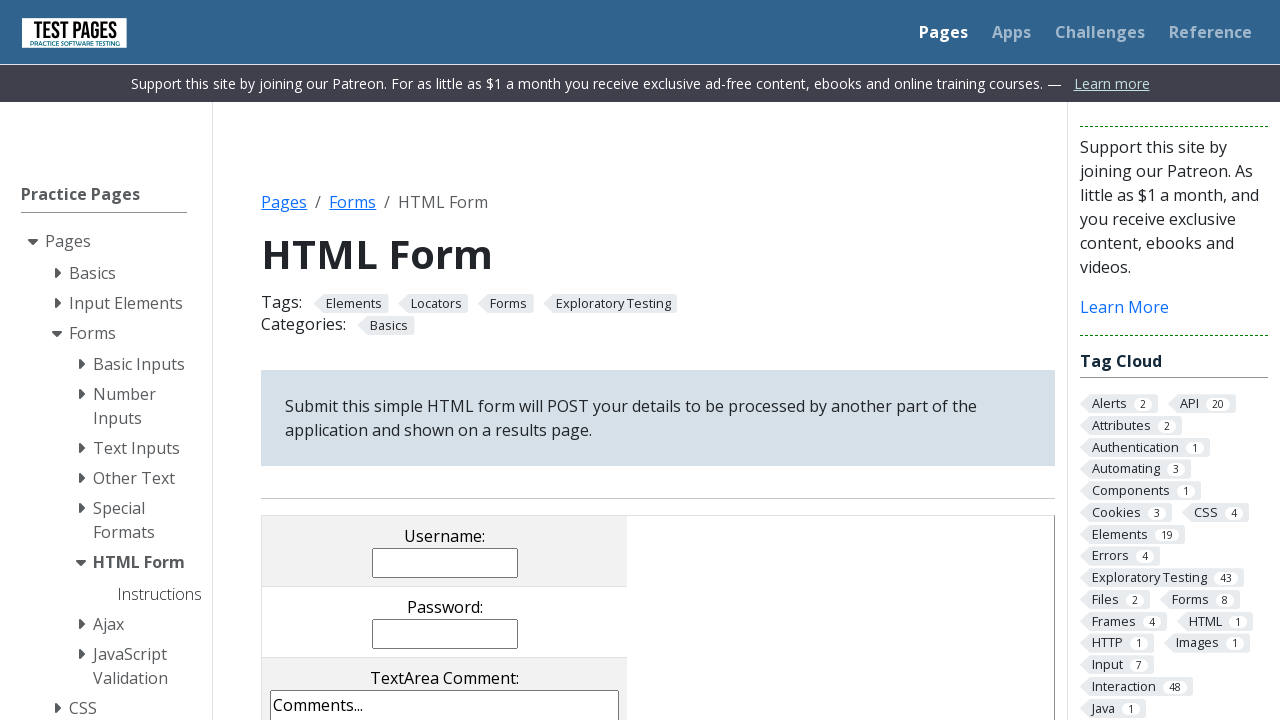

Selected radio button with value 'rd1' at (350, 360) on input[name='radioval'][value='rd1']
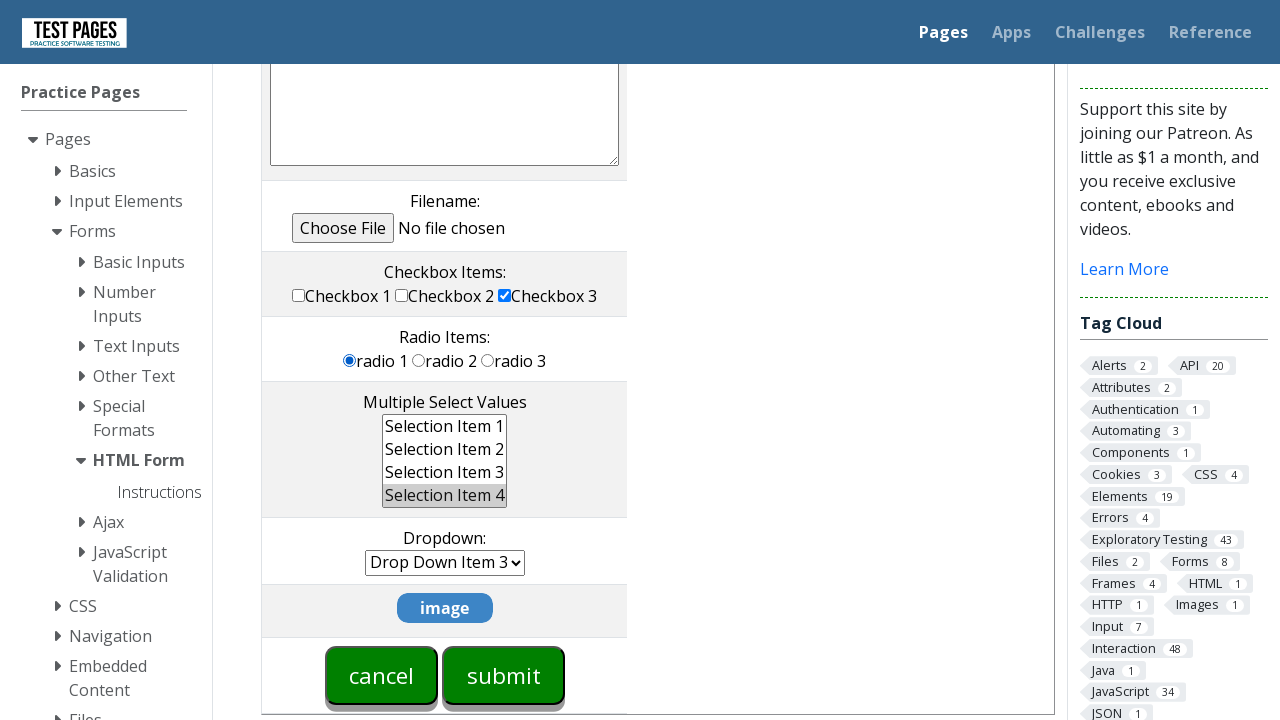

Checked first checkbox (cb1) at (299, 295) on input[name='checkboxes[]'][value='cb1']
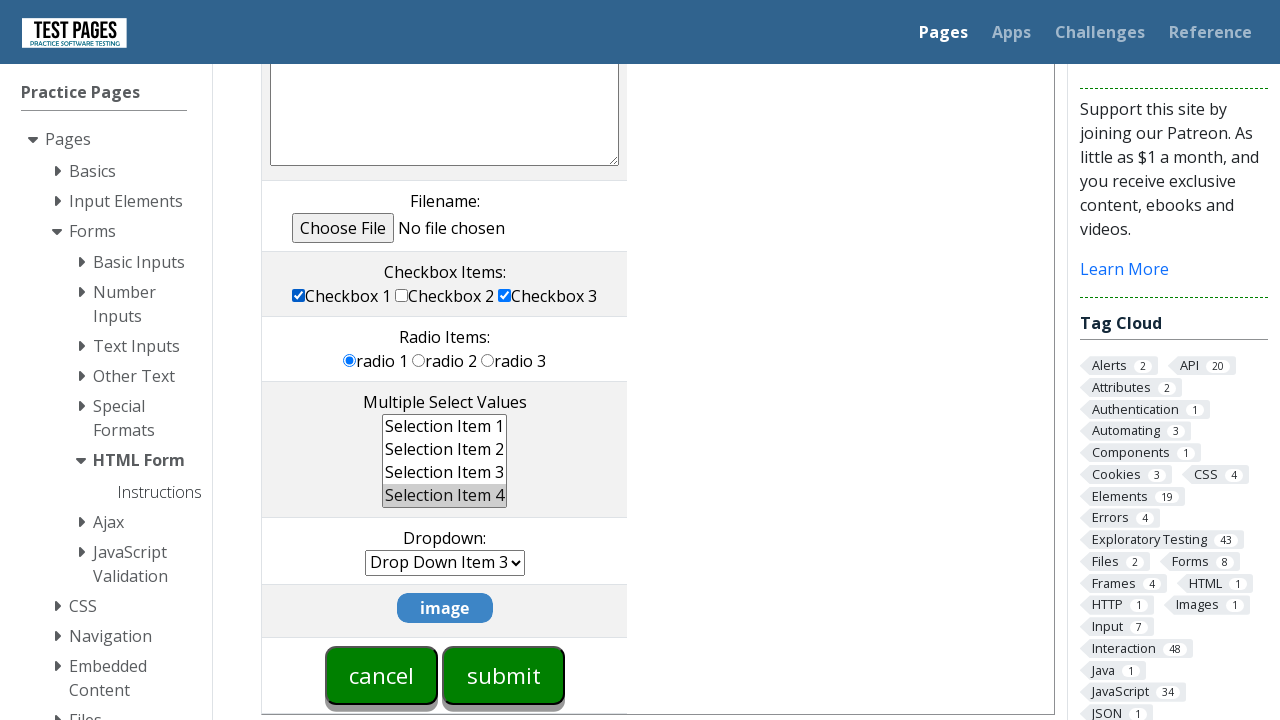

Checked second checkbox (cb2) at (402, 295) on input[name='checkboxes[]'][value='cb2']
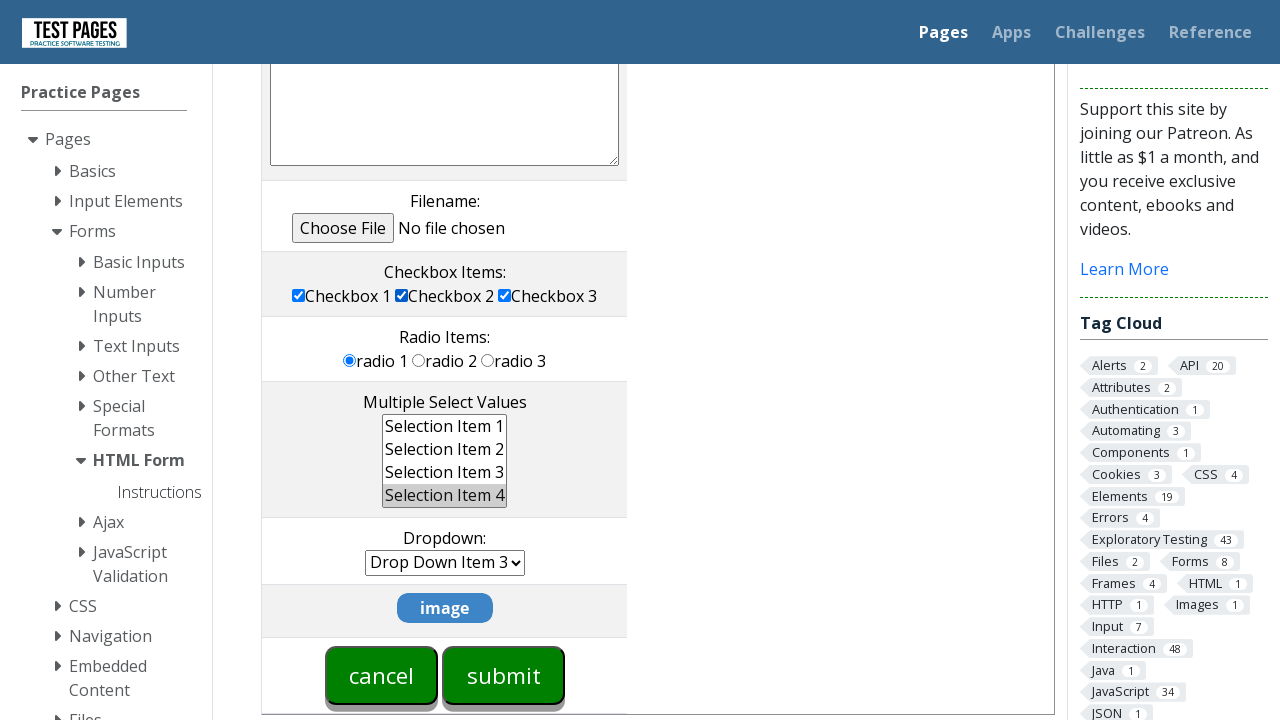

Unchecked second checkbox (cb2) at (402, 295) on input[name='checkboxes[]'][value='cb2']
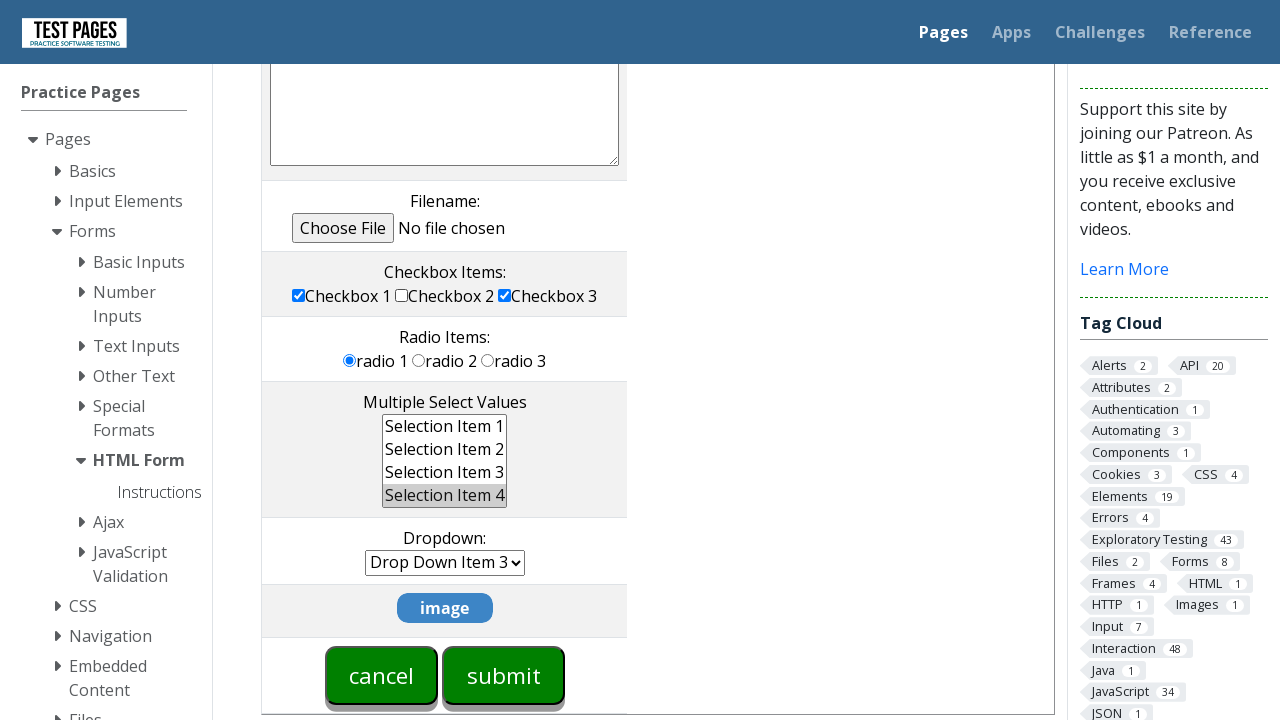

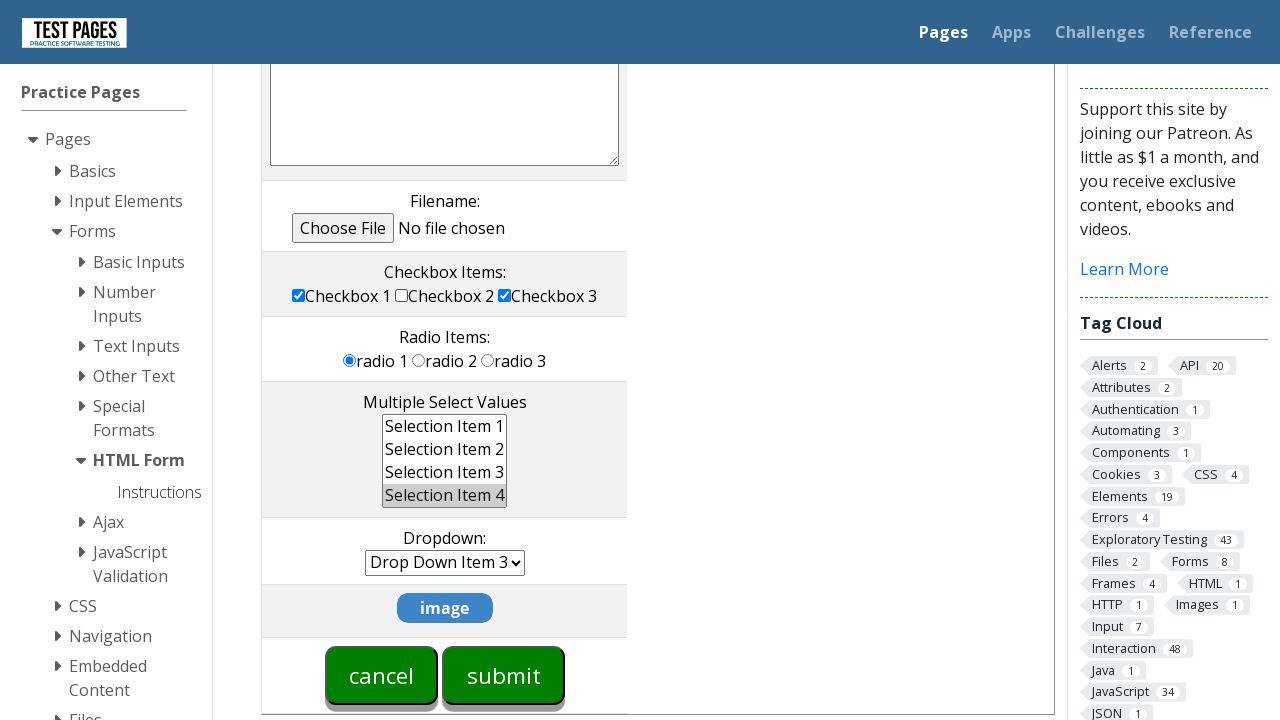